Tests a Fixed Deposit calculator by filling in deposit amount, period, and interest rate, then calculating the maturity amount

Starting URL: https://vindeep.com/Calculators/FDCalc.aspx

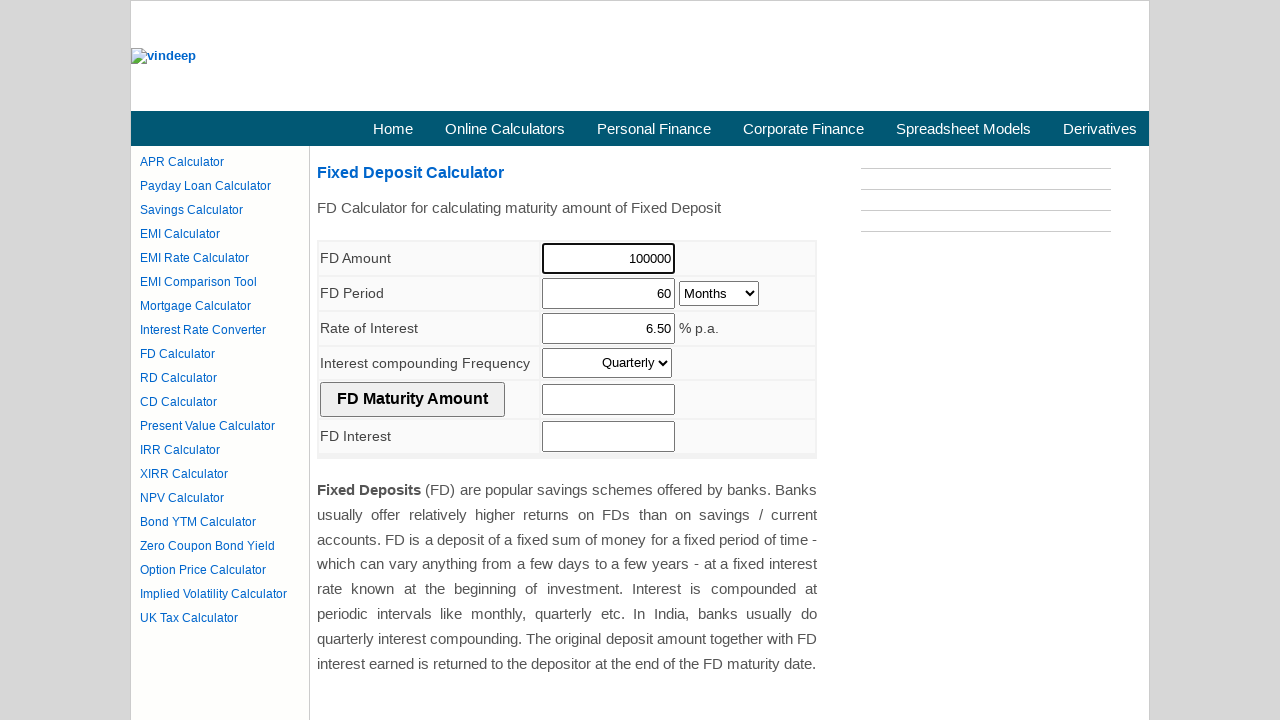

Cleared FD amount field on #ContentPlaceHolder1_cphCentre_FDAmount
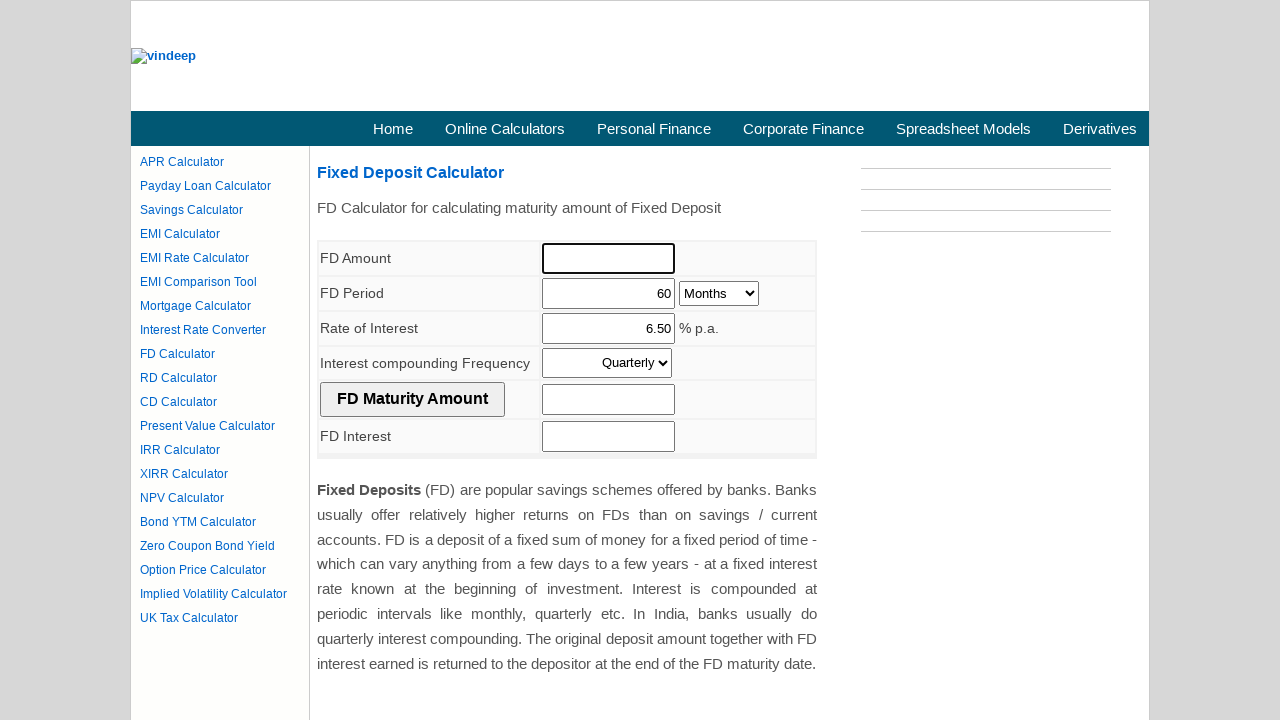

Filled FD amount field with 200000 on #ContentPlaceHolder1_cphCentre_FDAmount
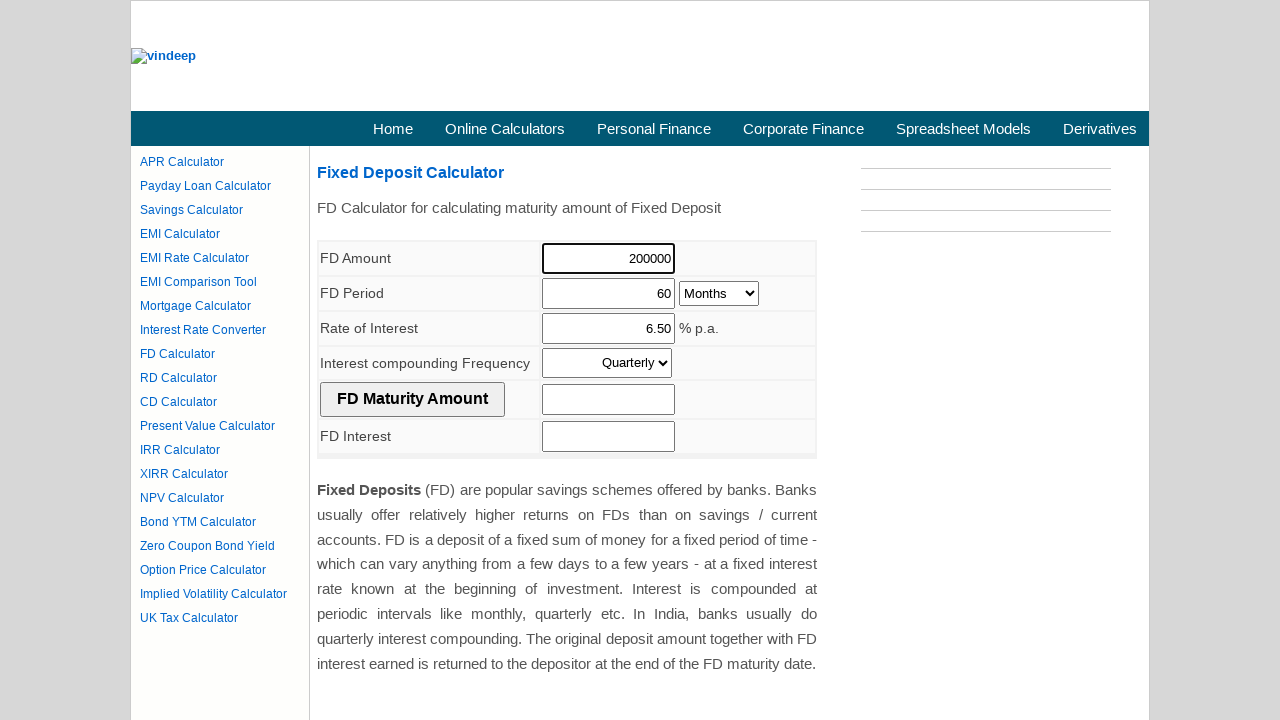

Cleared period field on #ContentPlaceHolder1_cphCentre_Period
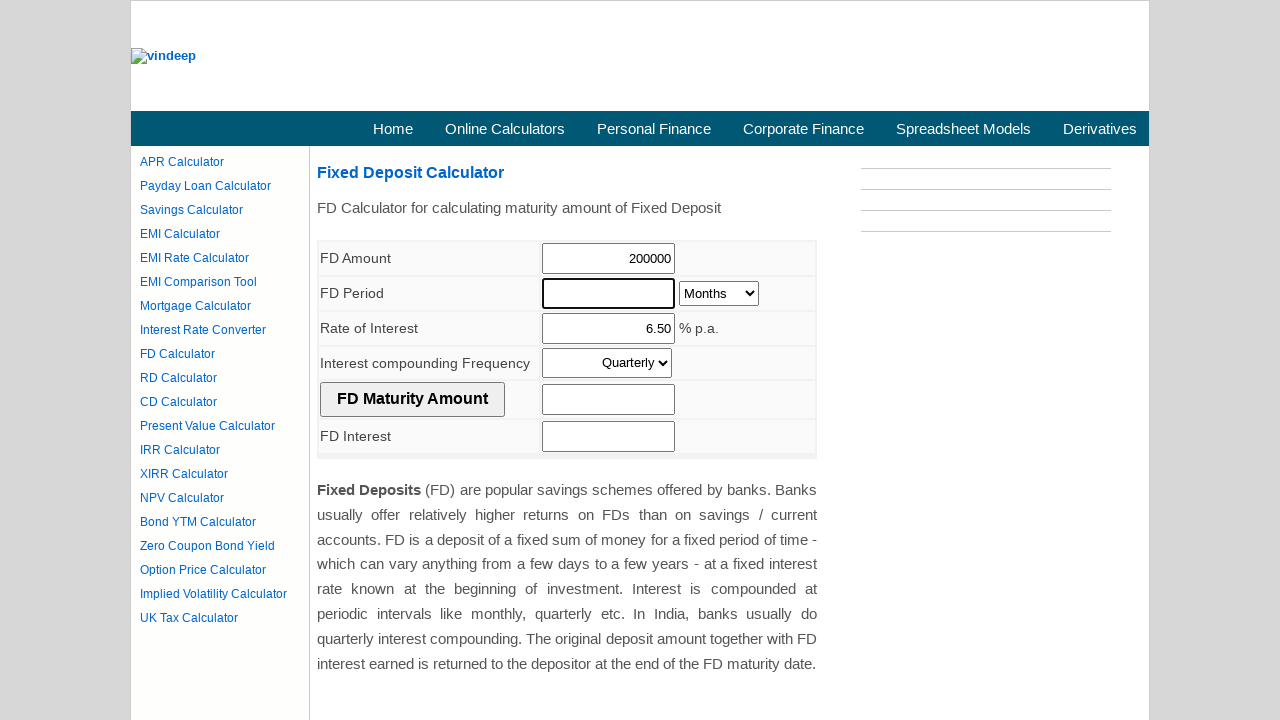

Filled period field with 70 on #ContentPlaceHolder1_cphCentre_Period
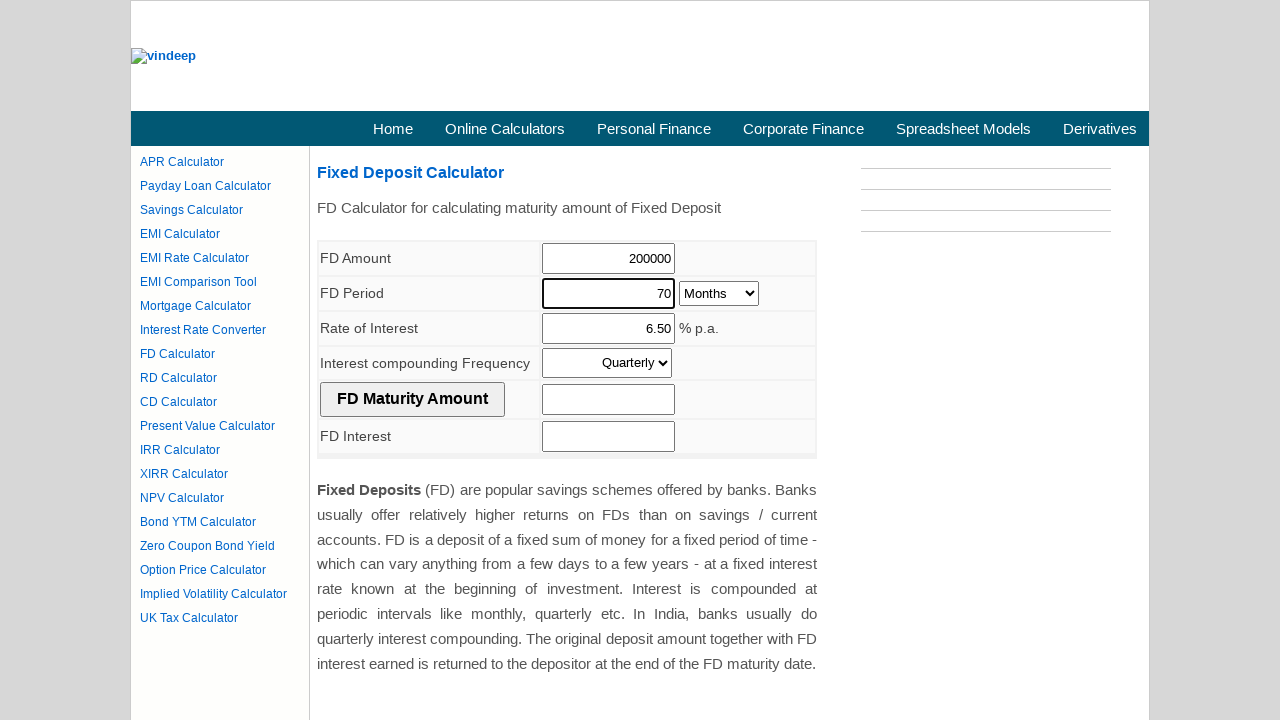

Selected 'Days' from period dropdown on #ContentPlaceHolder1_cphCentre_PeriodDropDown
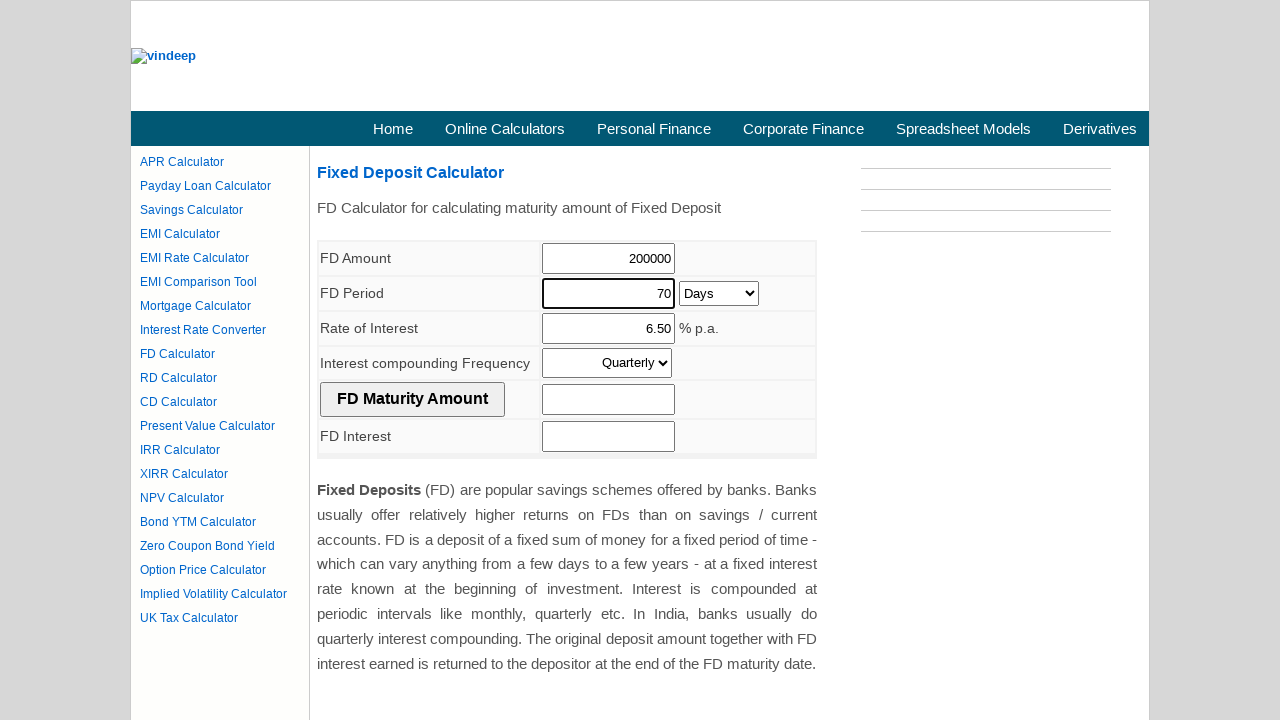

Cleared interest rate field on #ContentPlaceHolder1_cphCentre_InterestRate
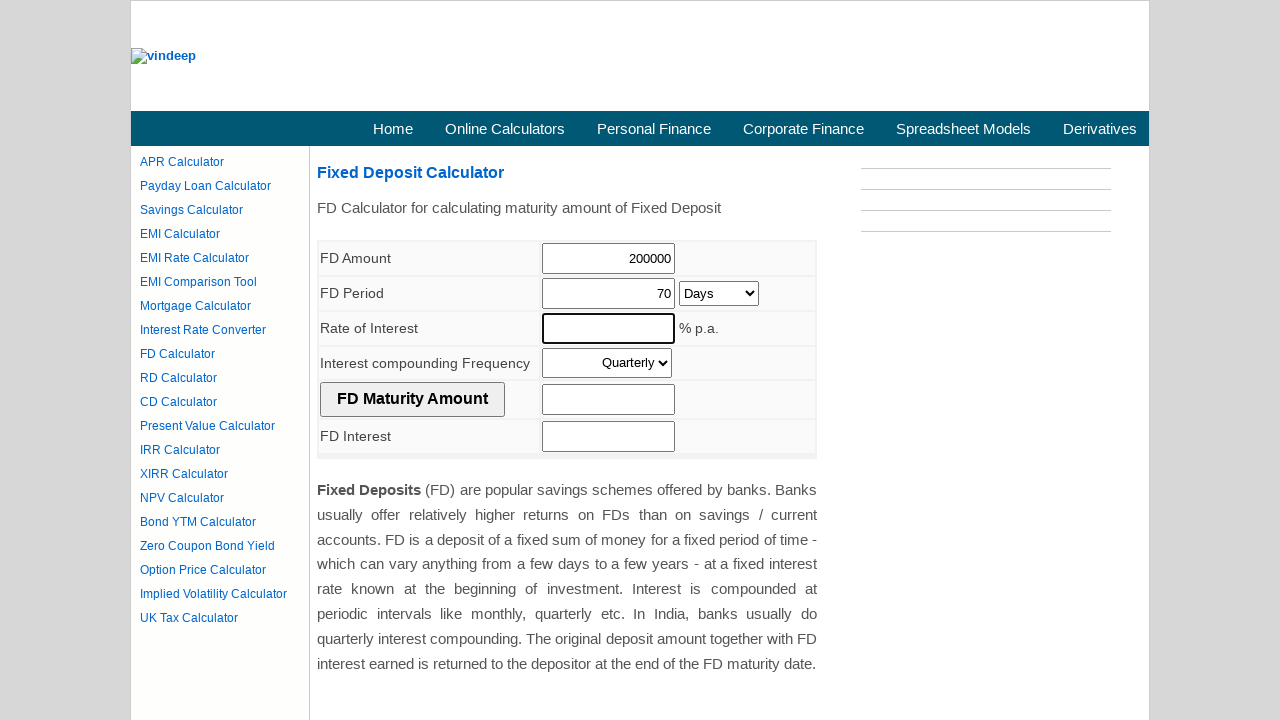

Filled interest rate field with 5.40 on #ContentPlaceHolder1_cphCentre_InterestRate
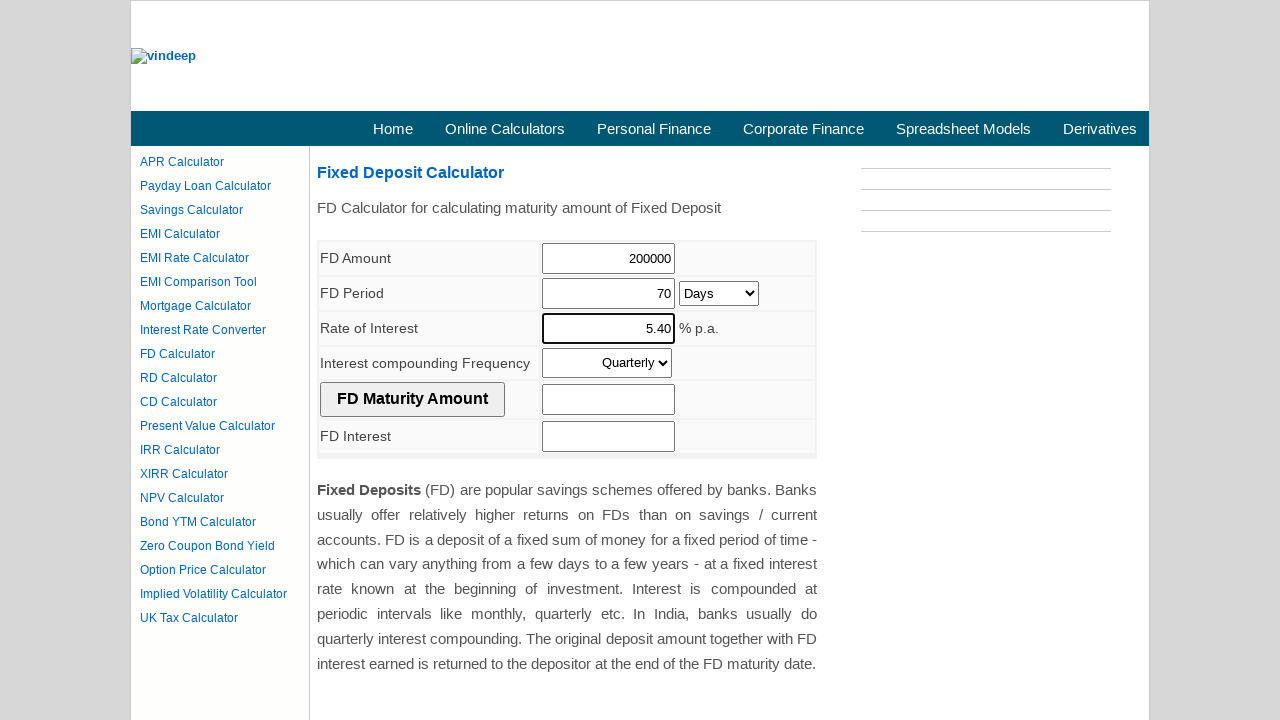

Clicked calculate button to compute maturity amount at (412, 399) on input[name='ctl00$ContentPlaceHolder1$cphCentre$btnFDMAmount']
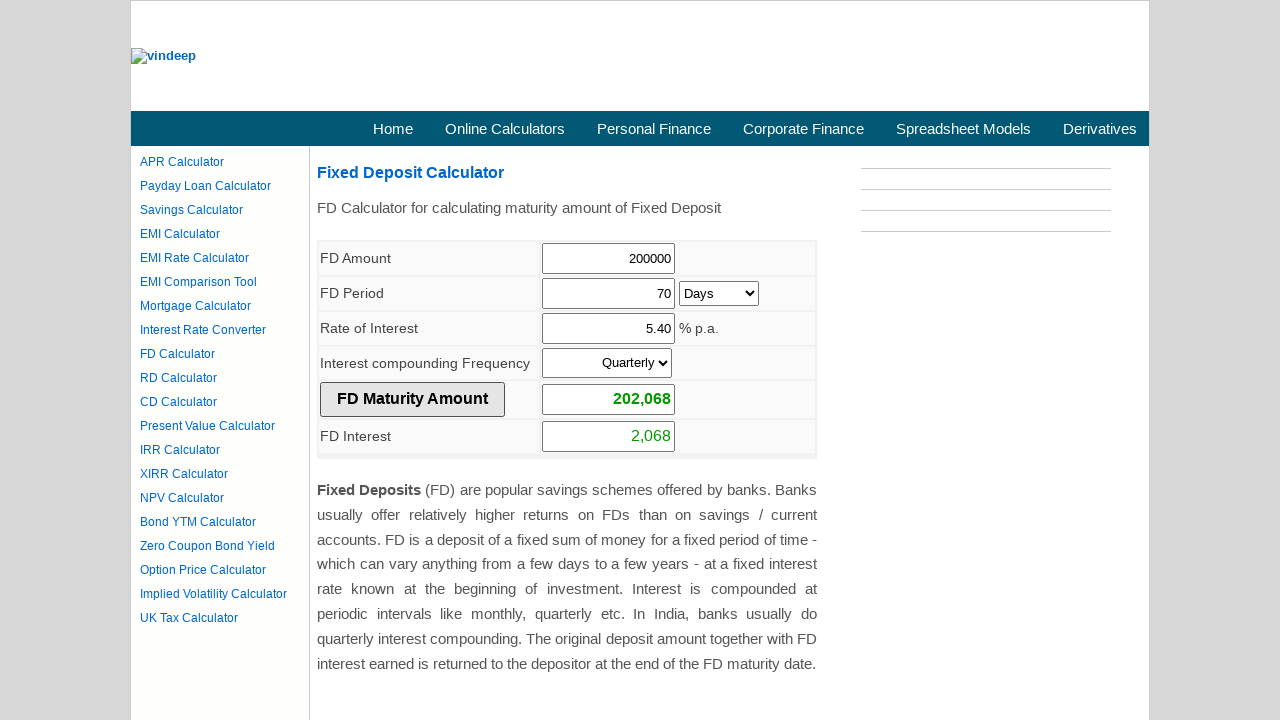

Waited 5 seconds for maturity amount calculation
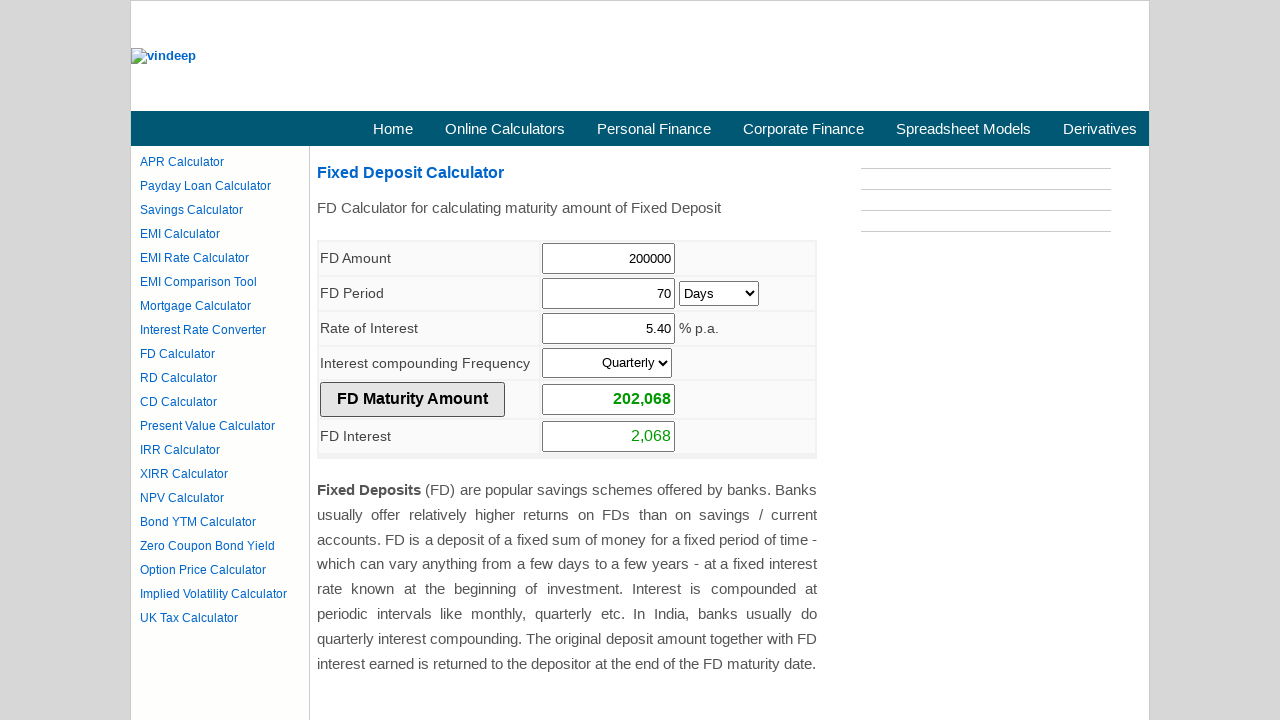

Retrieved maturity amount: 202,068
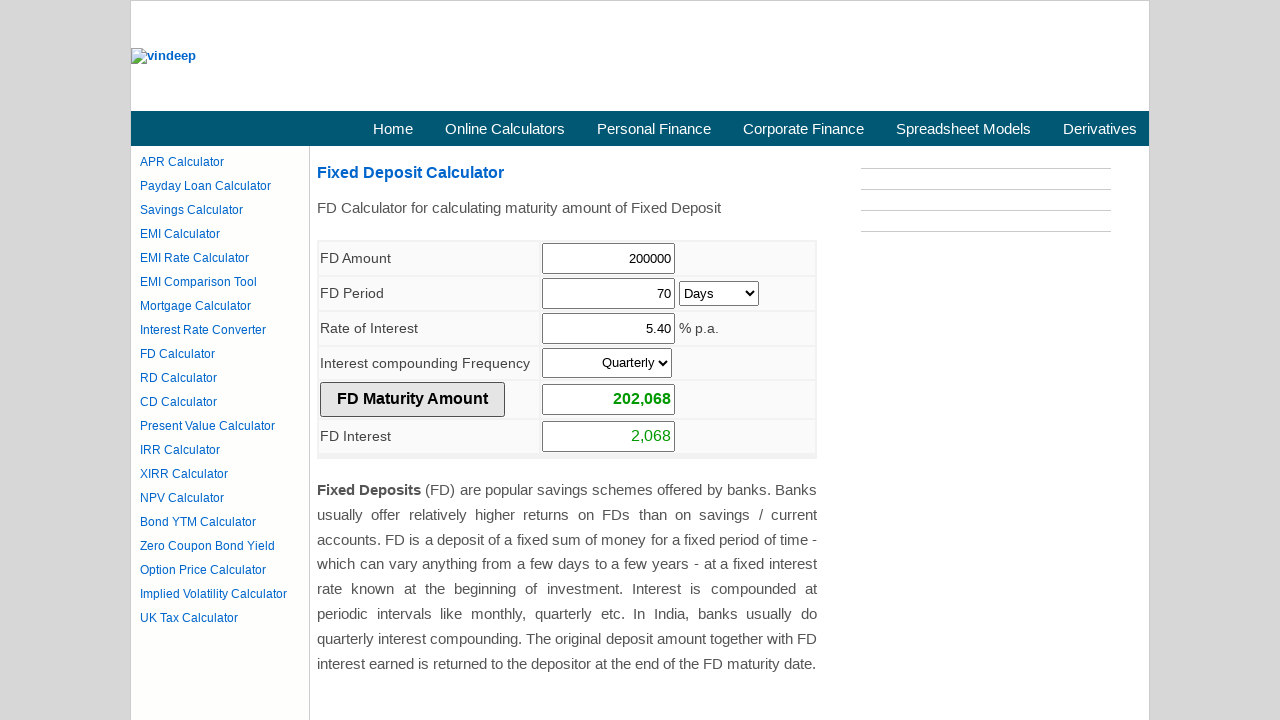

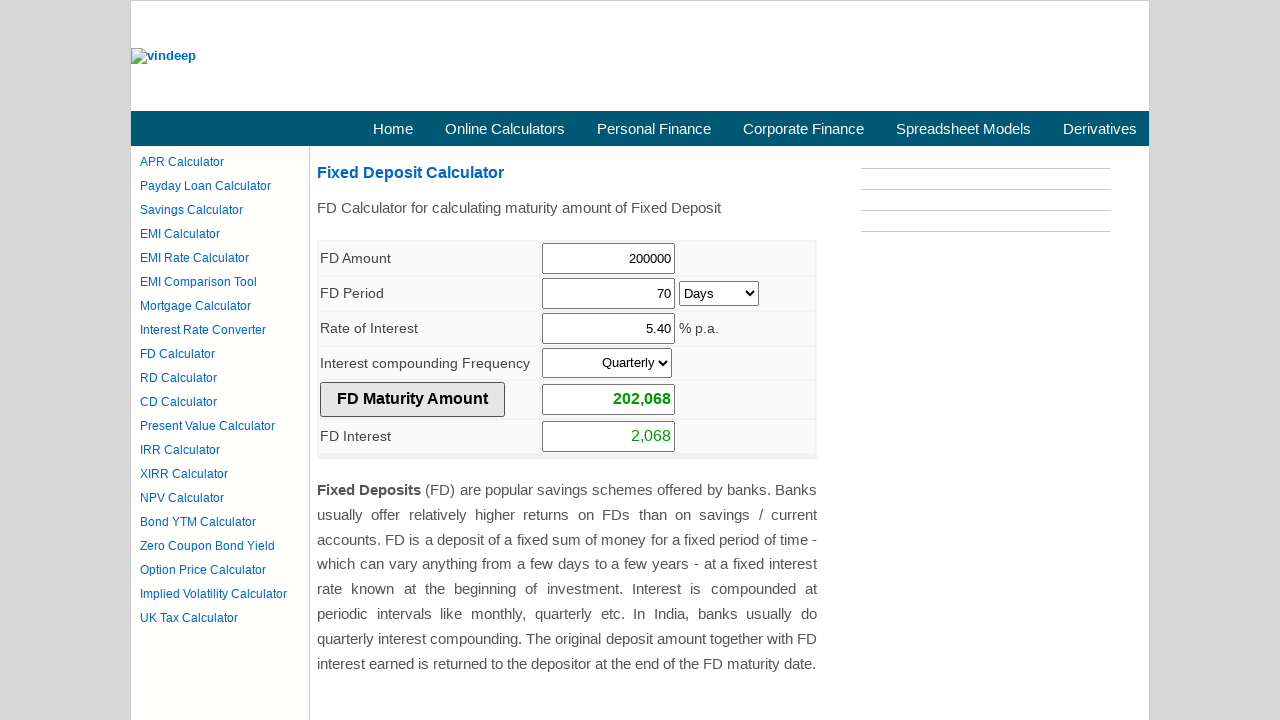